Tests clicking on the "housing" link and verifying navigation to housing page

Starting URL: https://pittsburgh.craigslist.org

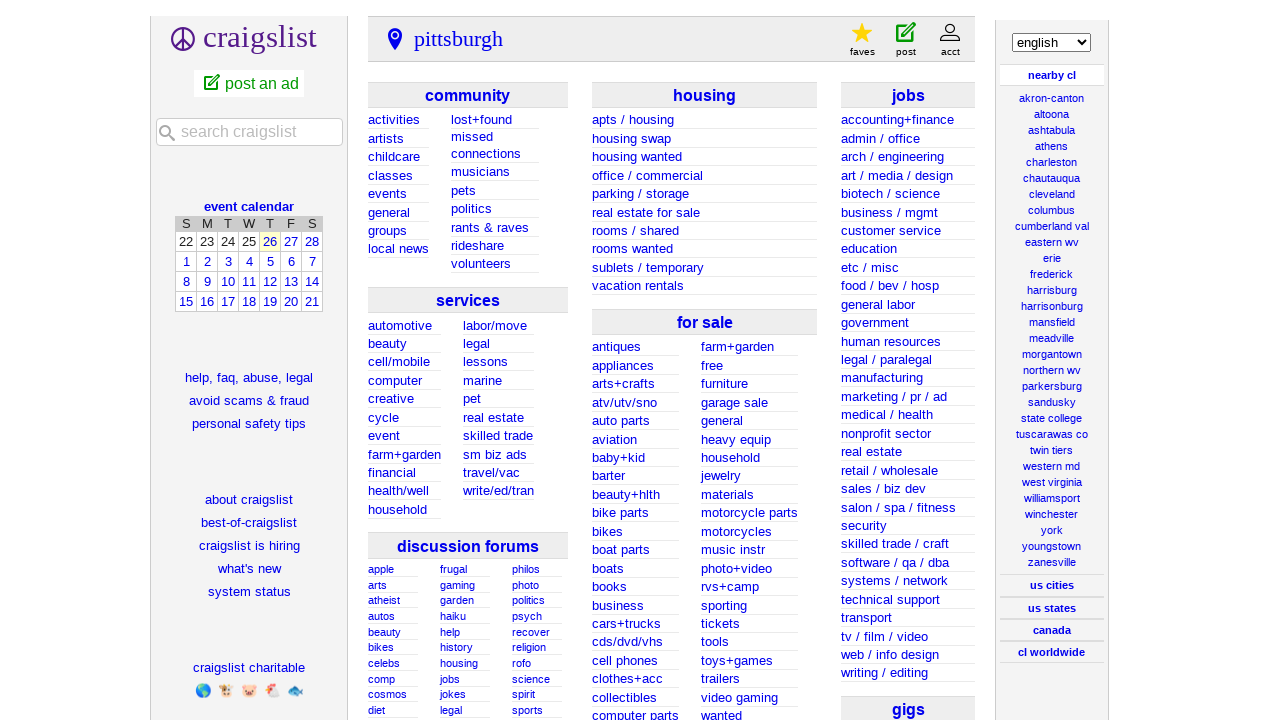

Clicked on the 'housing' link at (465, 663) on a:has-text('housing')
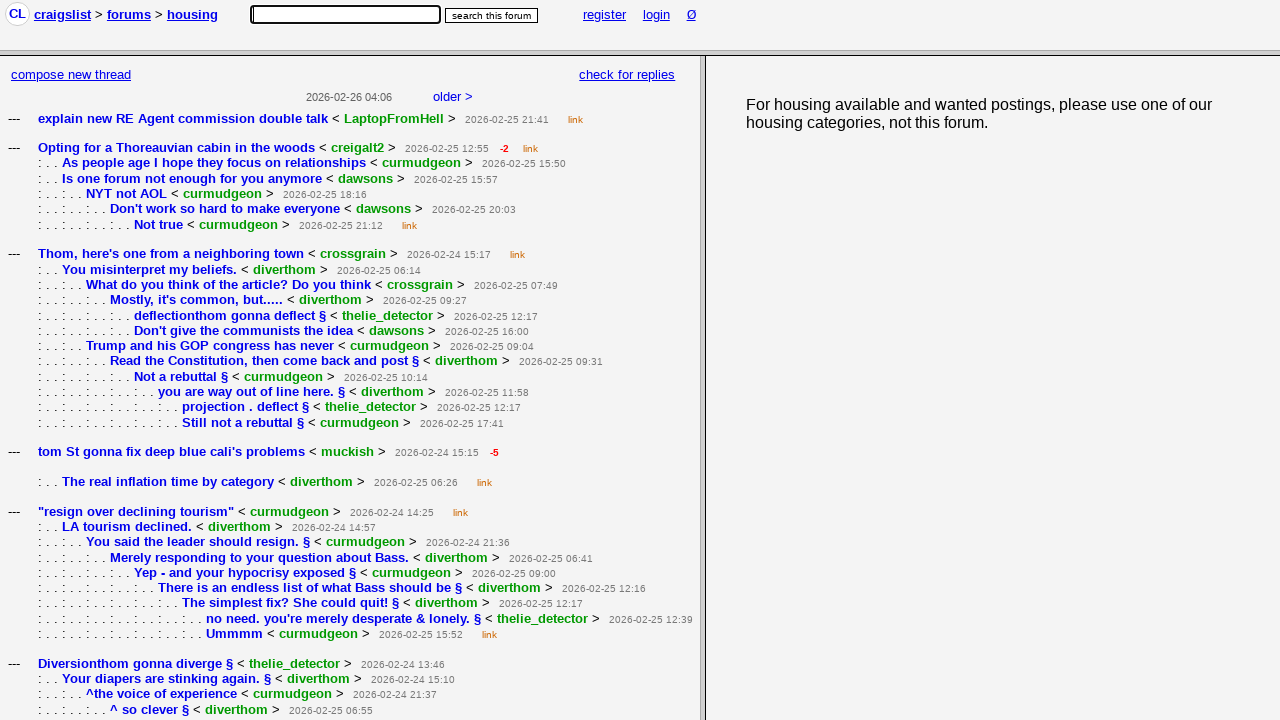

Verified page title contains 'housing'
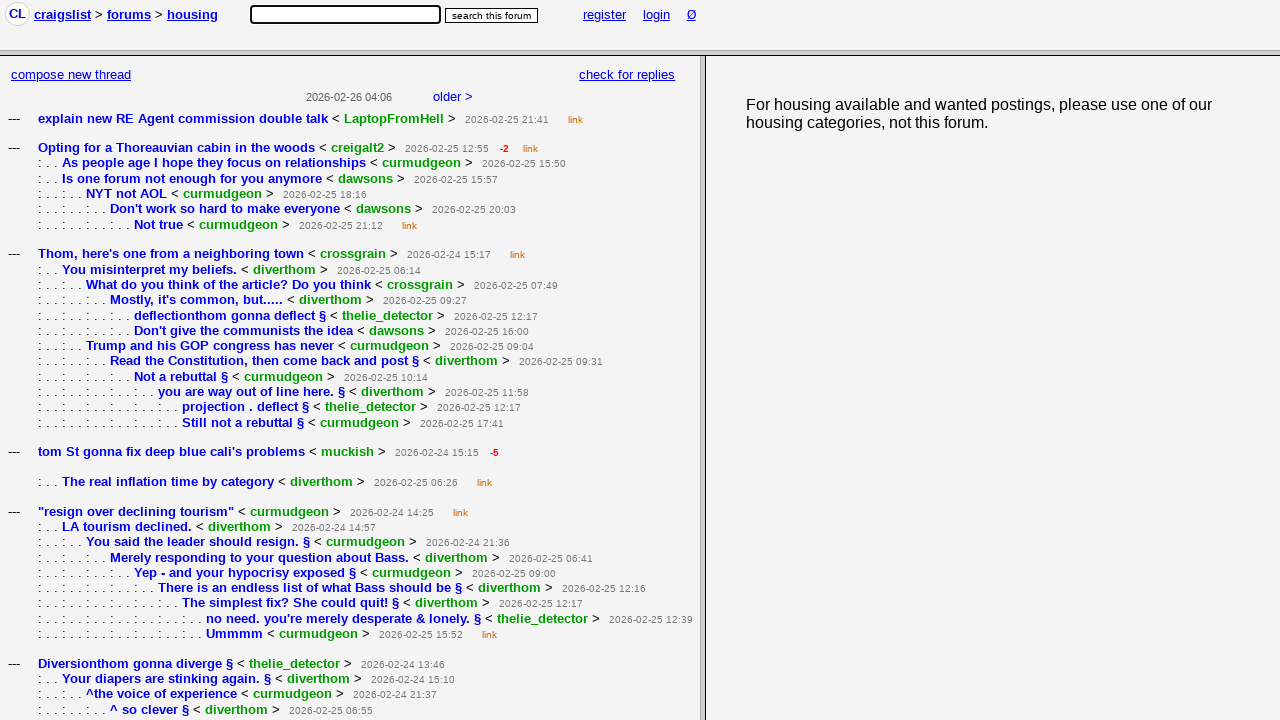

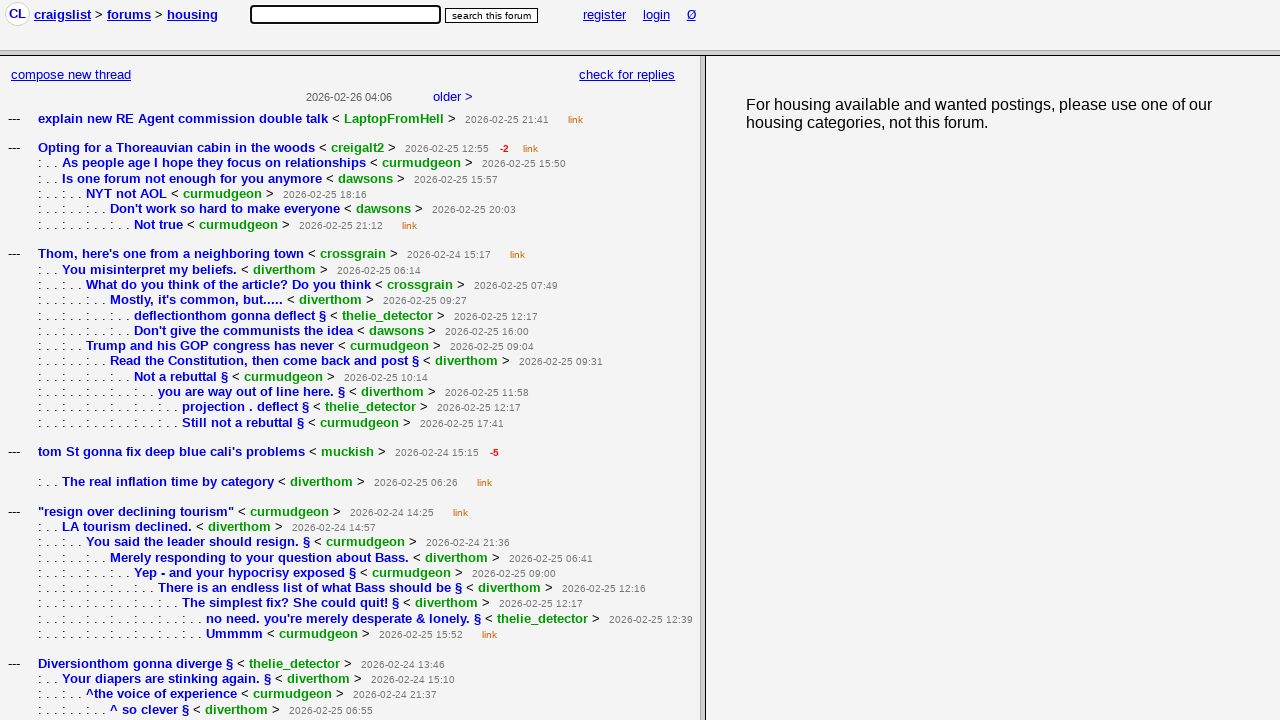